Navigates to NextBaseCRM login page and verifies that the login button has the expected text "Log In"

Starting URL: https://login1.nextbasecrm.com/

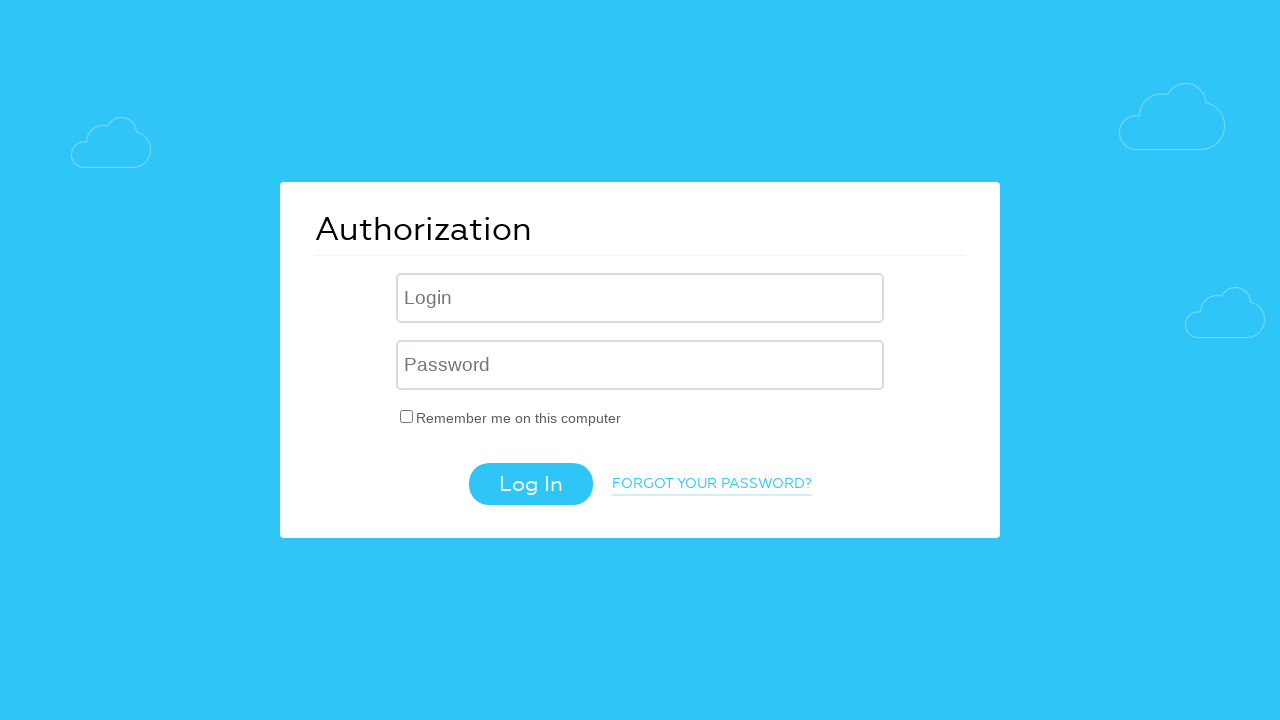

Navigated to NextBaseCRM login page
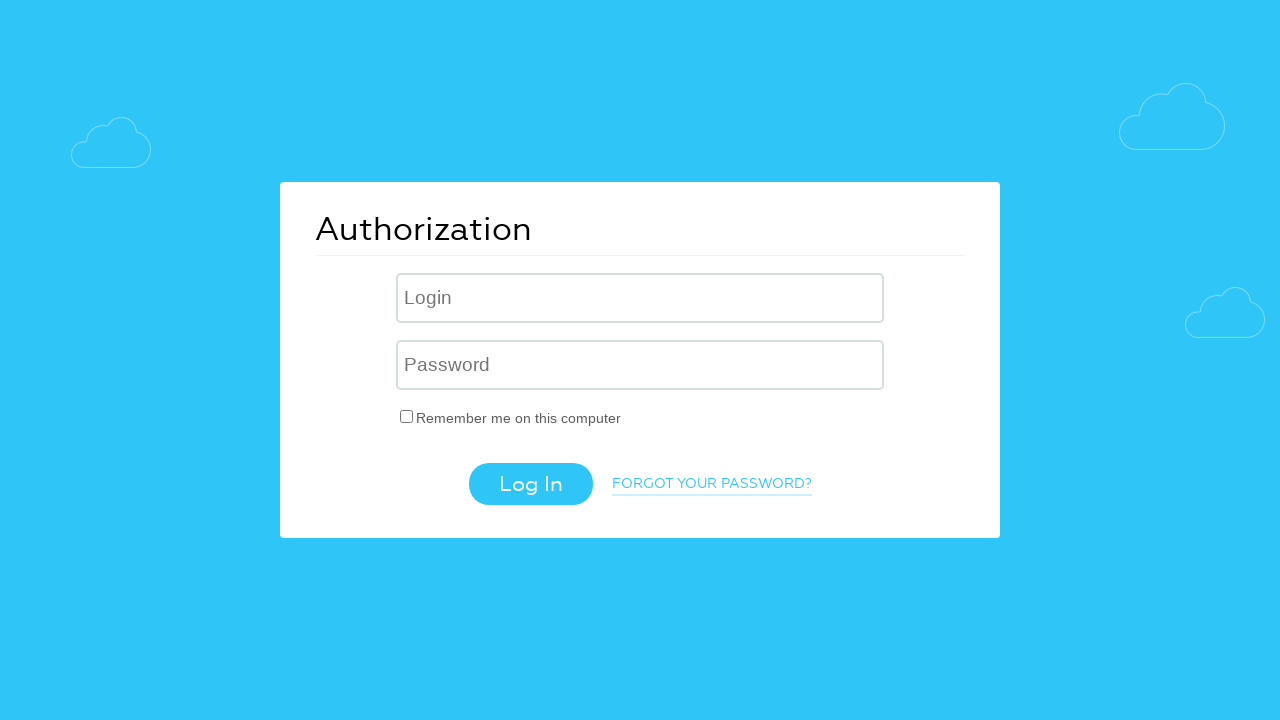

Located login button using CSS selector
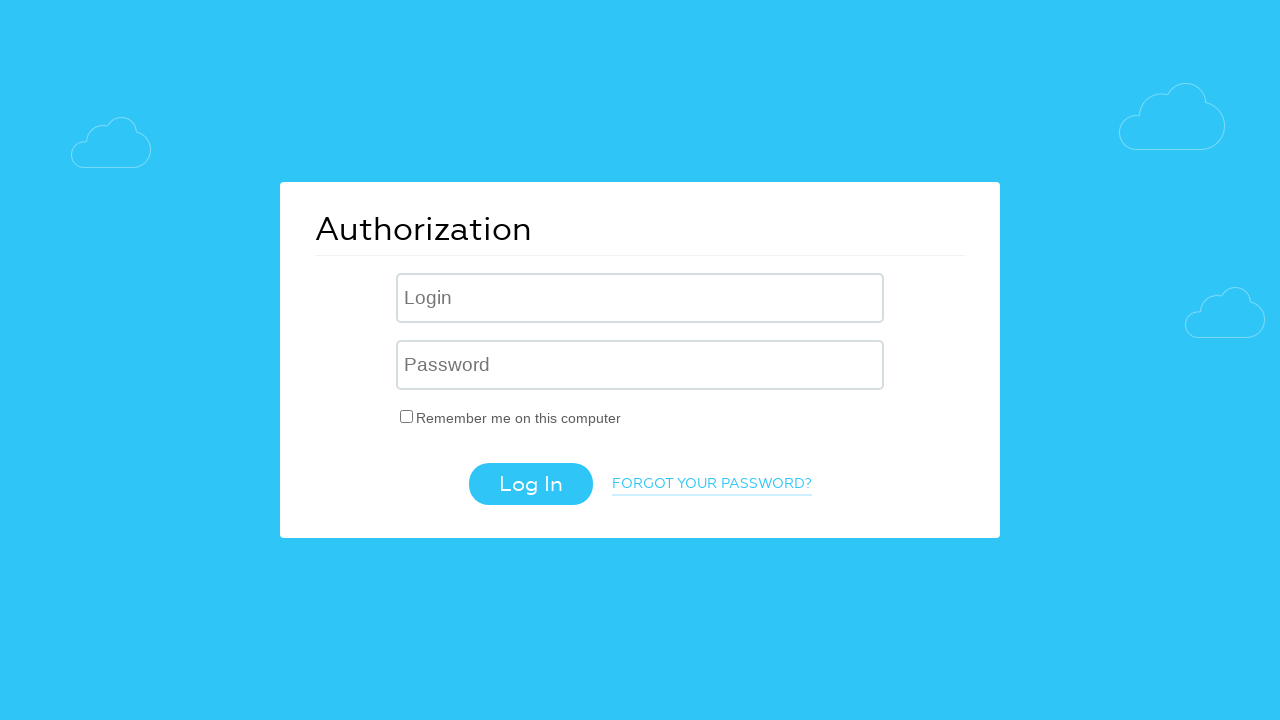

Retrieved 'value' attribute from login button
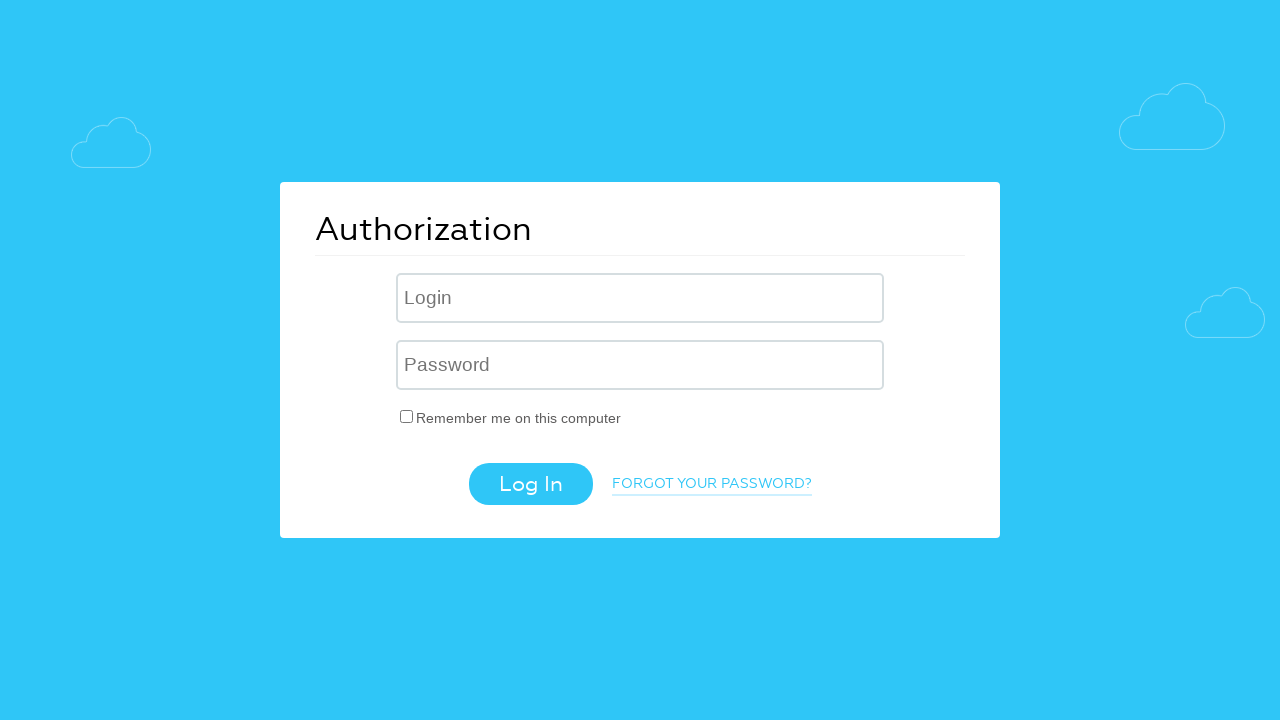

Verified login button text is 'Log In'
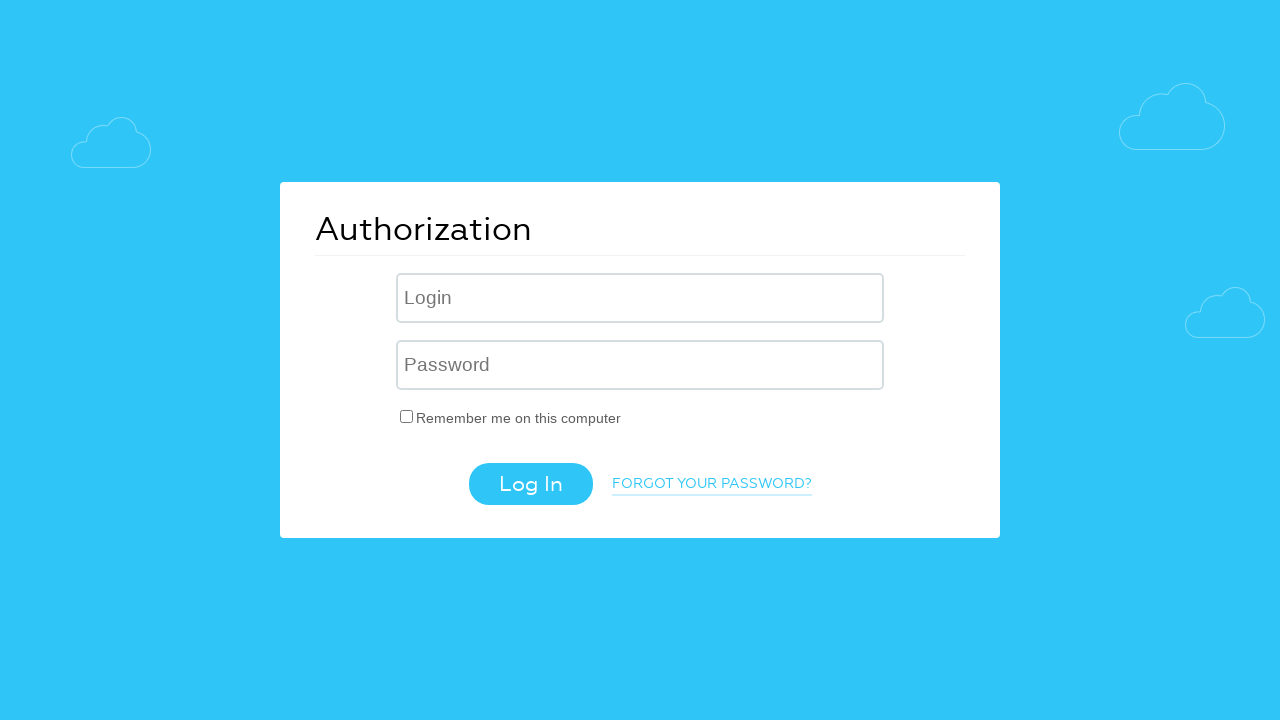

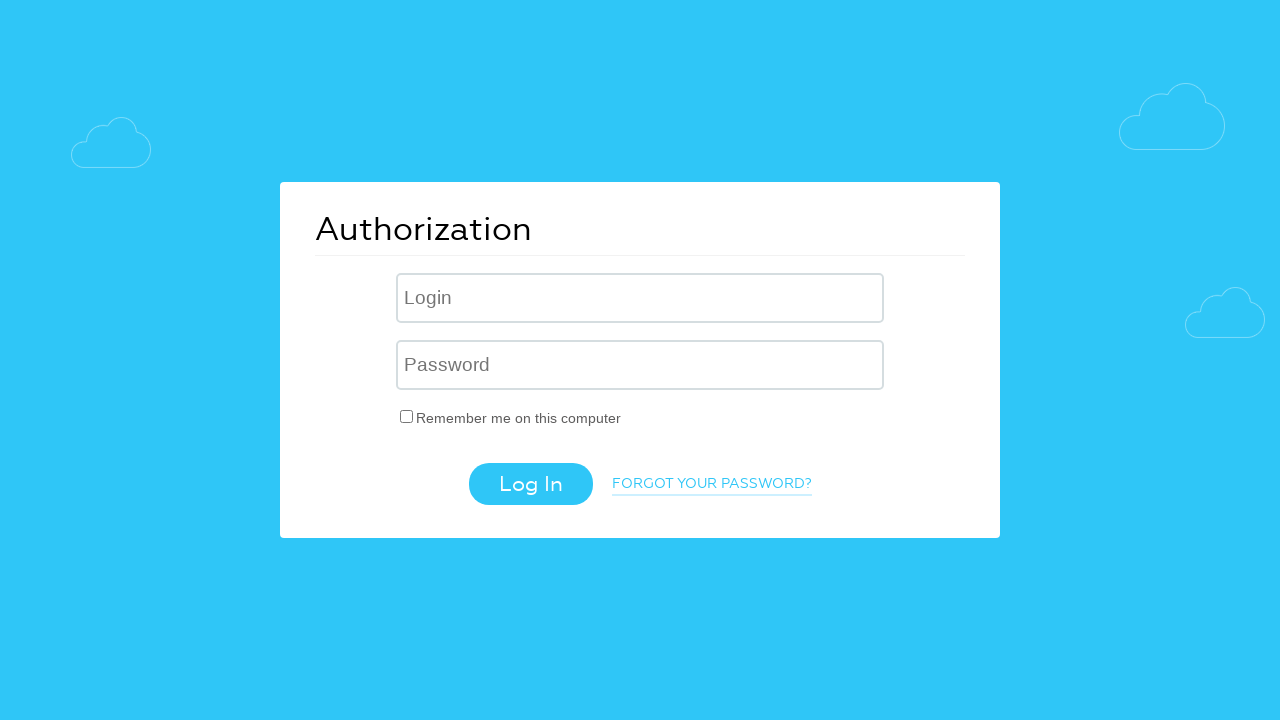